Tests drag-and-drop functionality on the jQuery UI demo site by dragging an element and dropping it onto a target droppable area within an iframe

Starting URL: https://jqueryui.com/droppable/

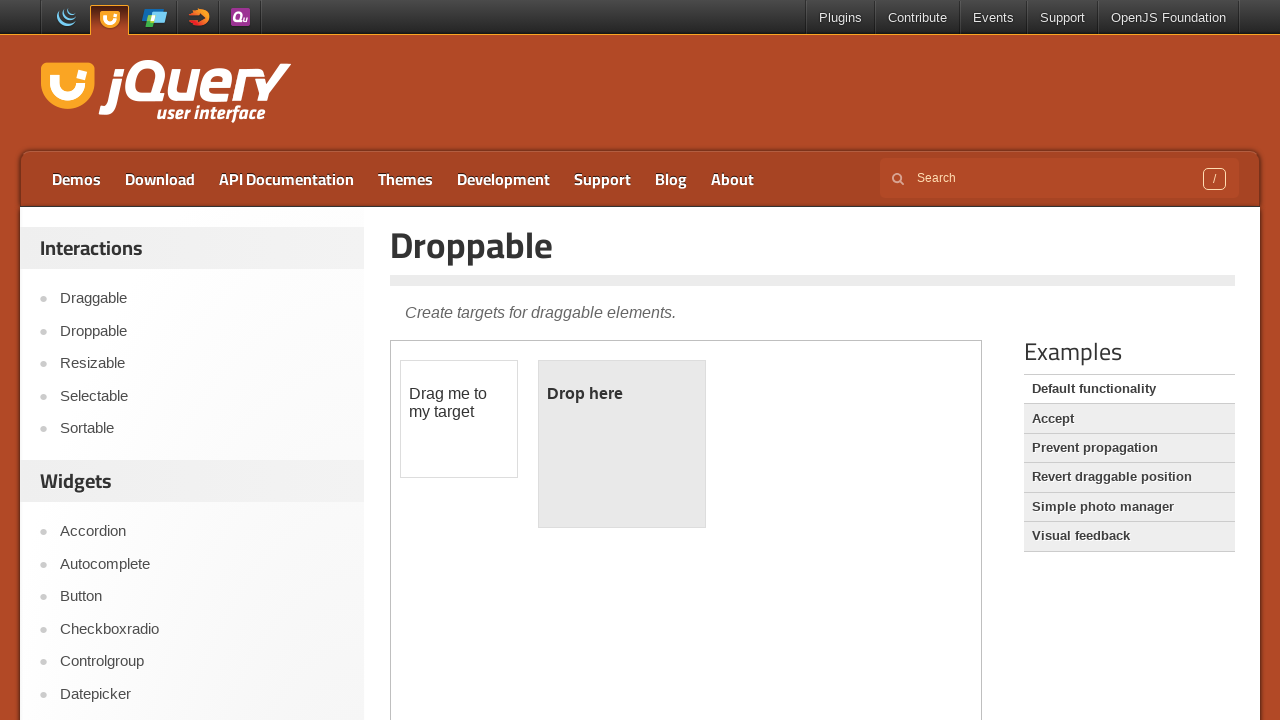

Located the demo-frame iframe containing drag-and-drop elements
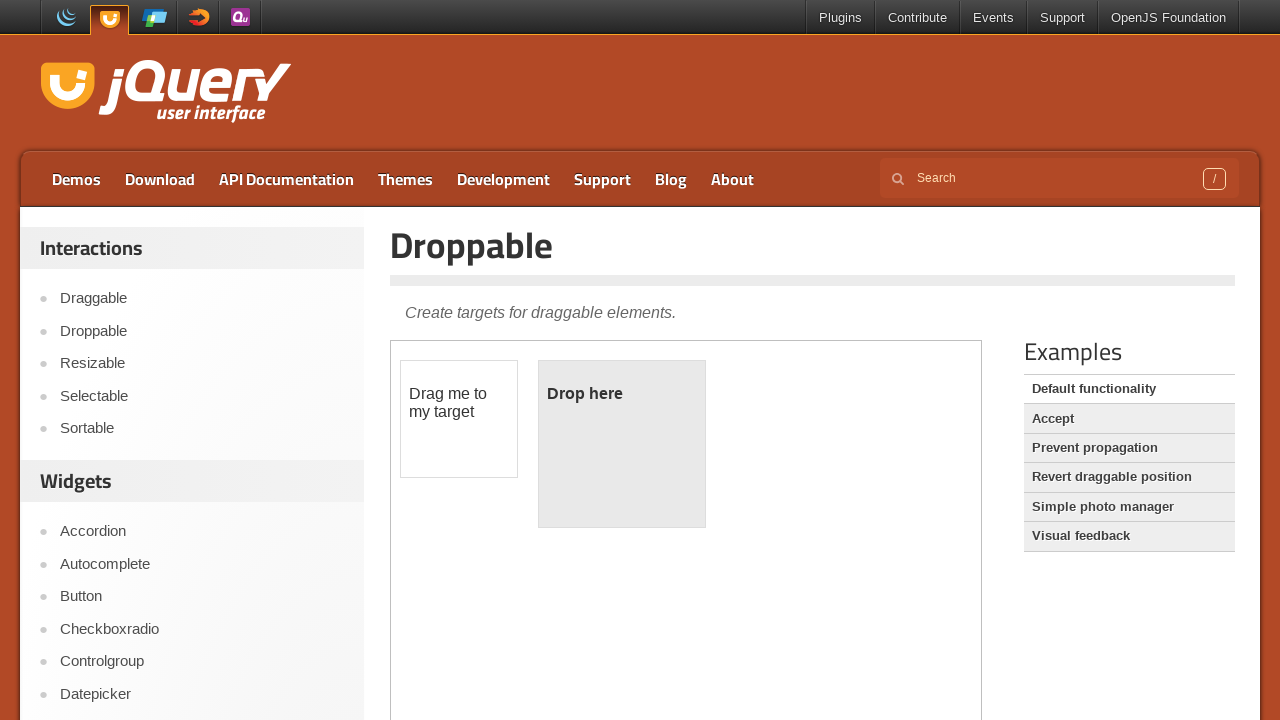

Located the draggable element with id 'draggable'
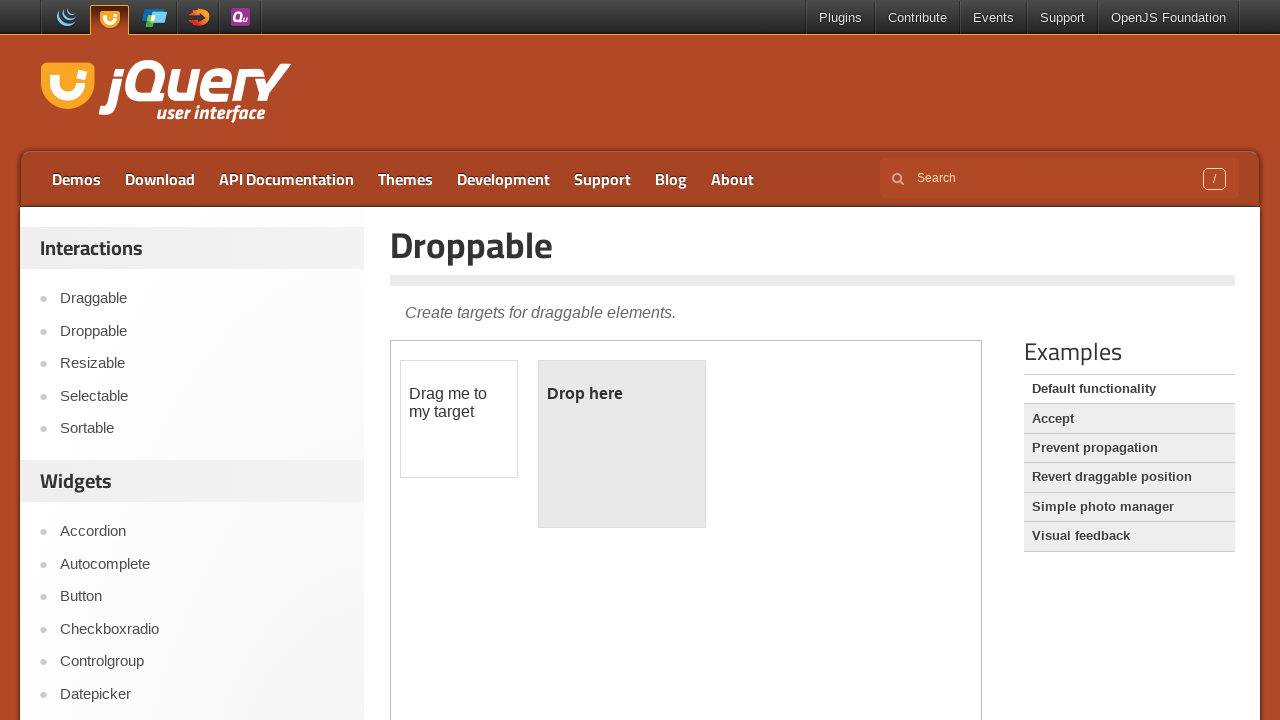

Located the droppable target element with id 'droppable'
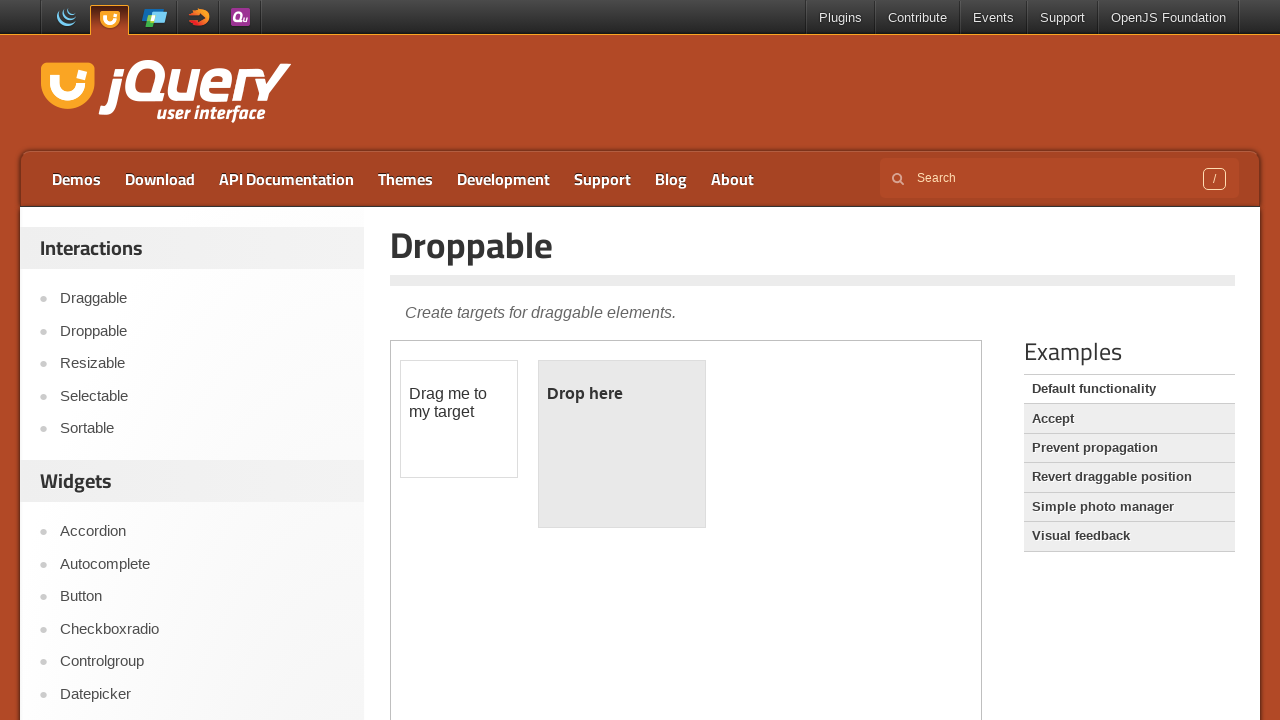

Dragged the draggable element and dropped it onto the droppable target at (622, 444)
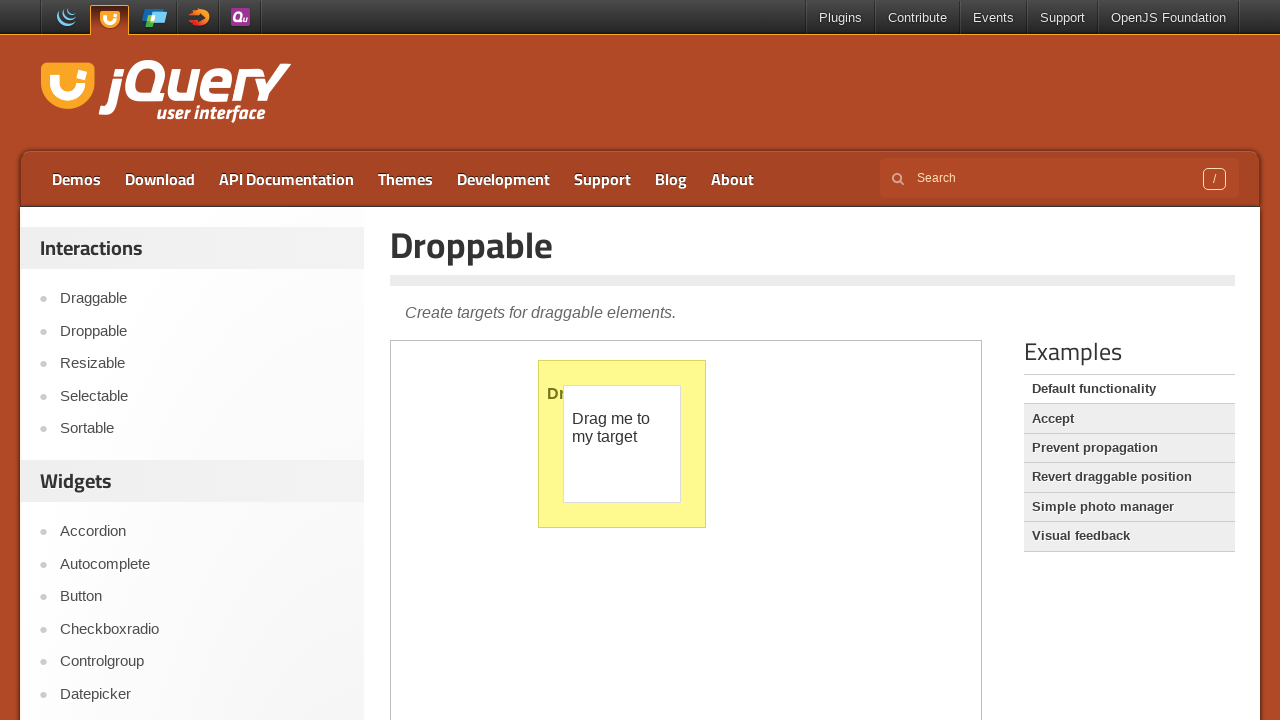

Waited 1 second for drag-and-drop animation to complete
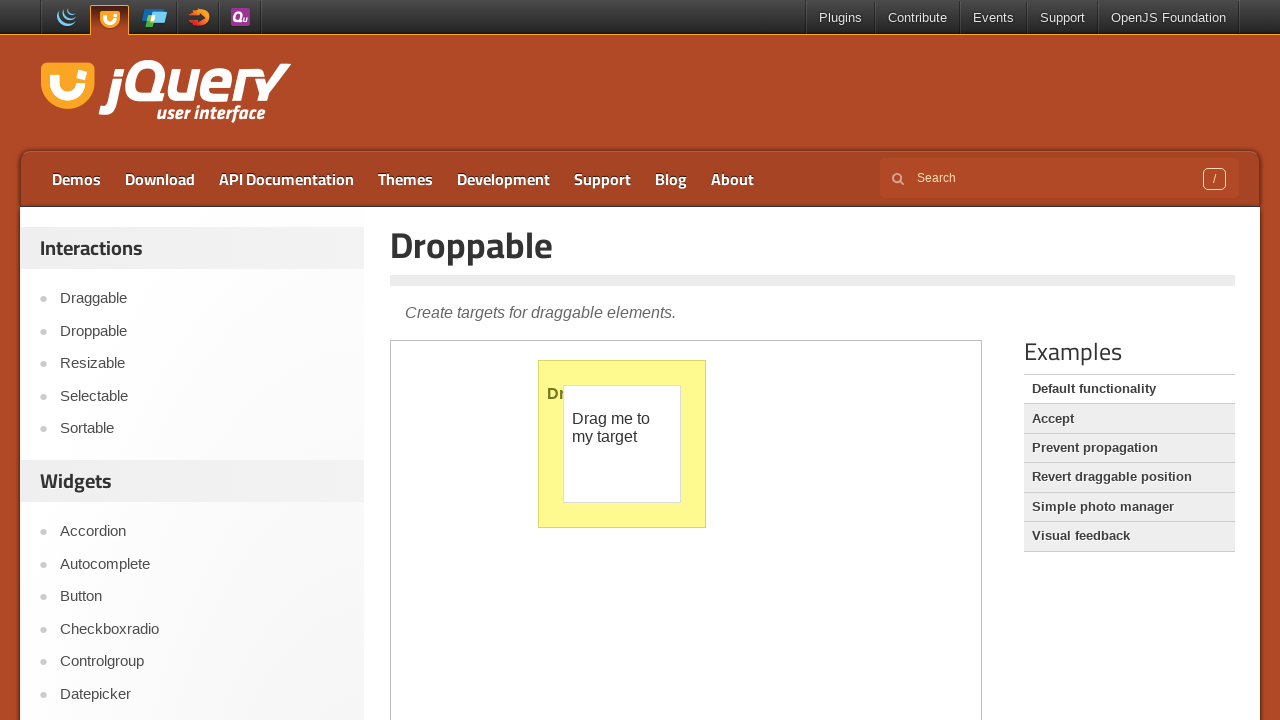

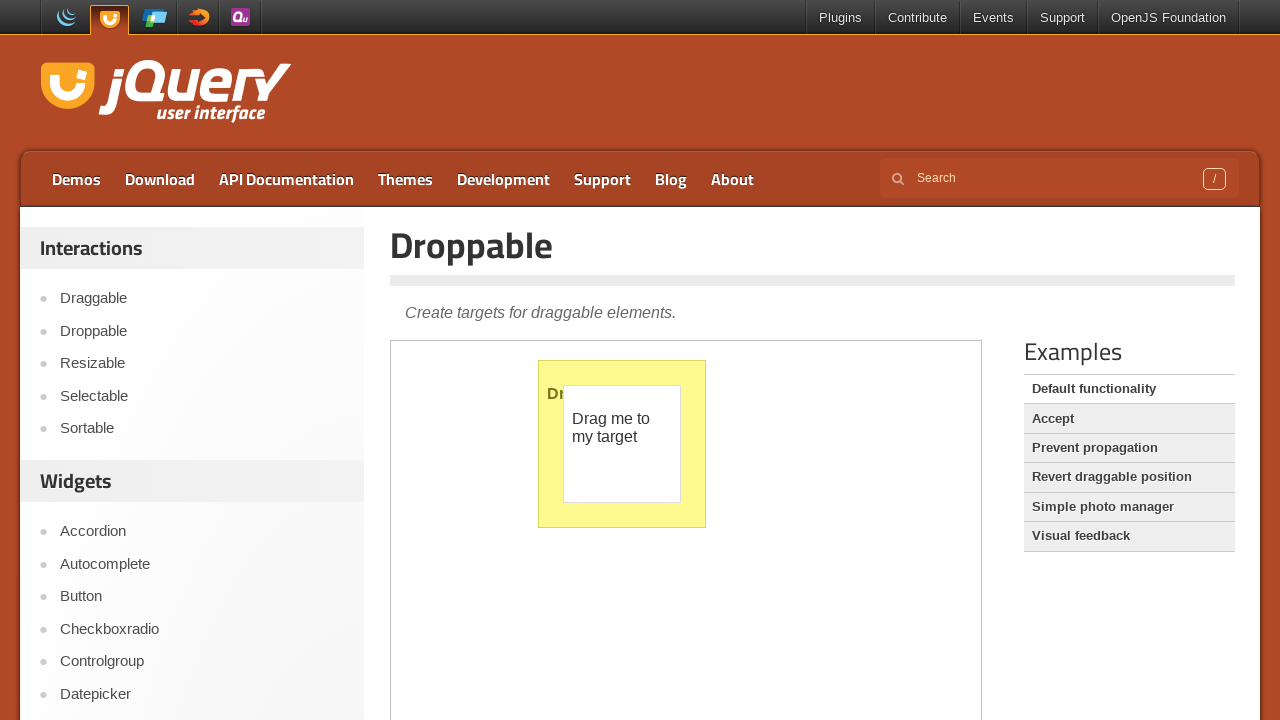